Navigates to livescore.com homepage and then to the Champions League page

Starting URL: http://www.livescore.com/

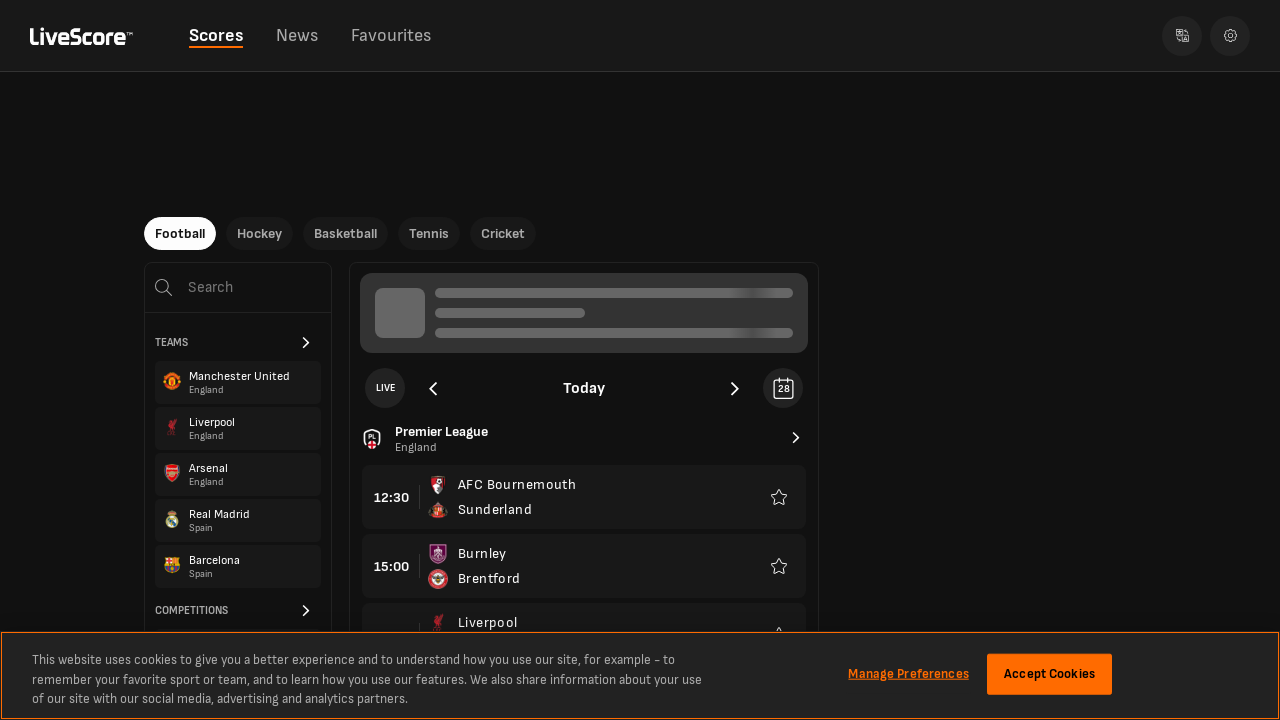

Navigated to Champions League page on livescore.com
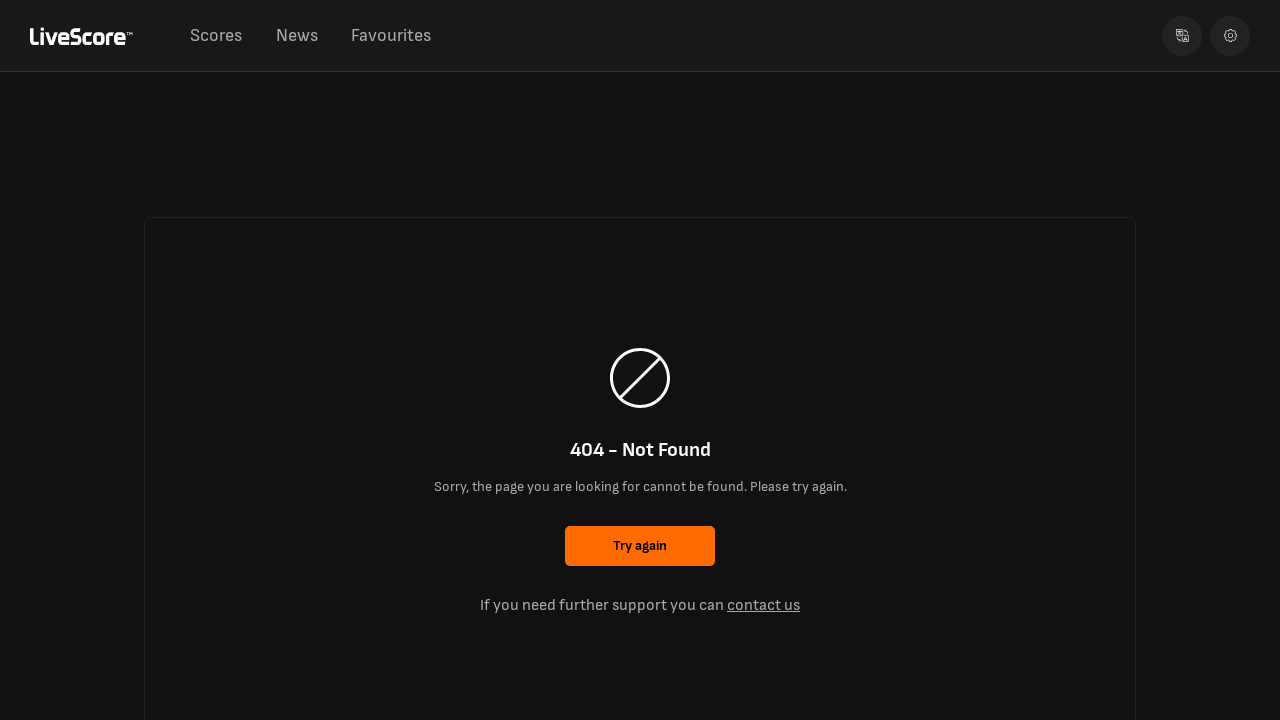

Waited for page content to load (networkidle)
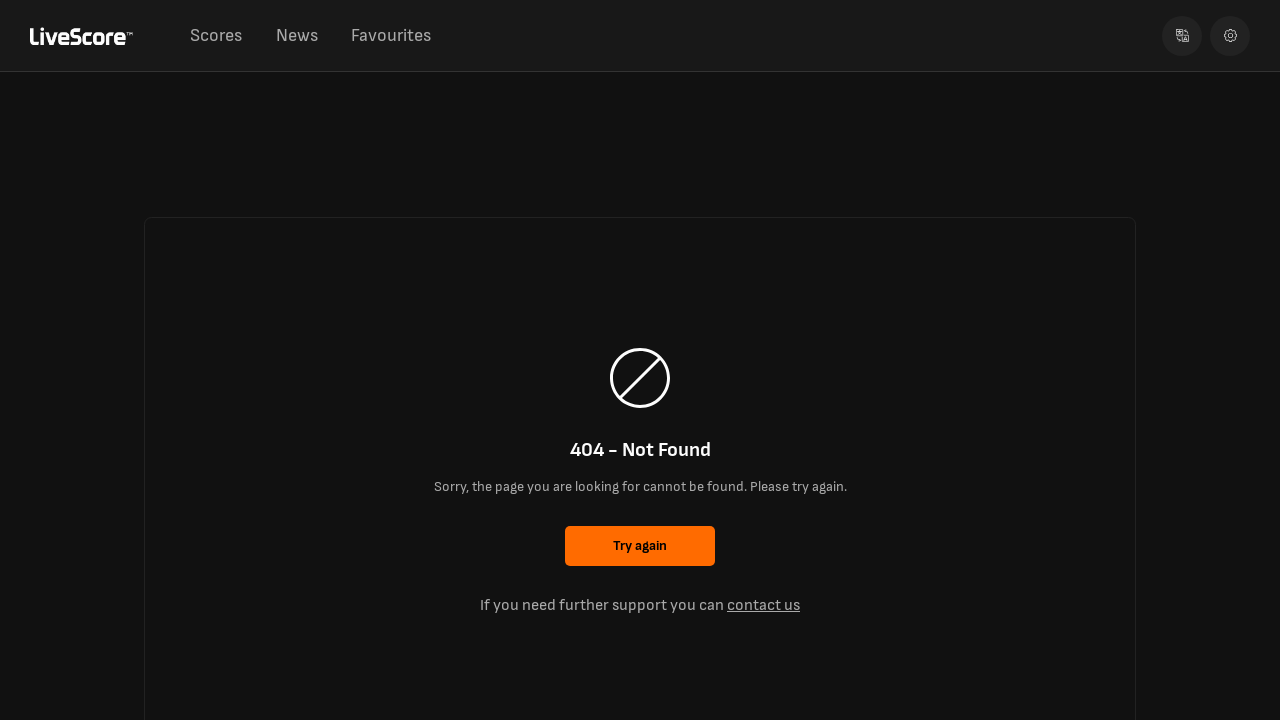

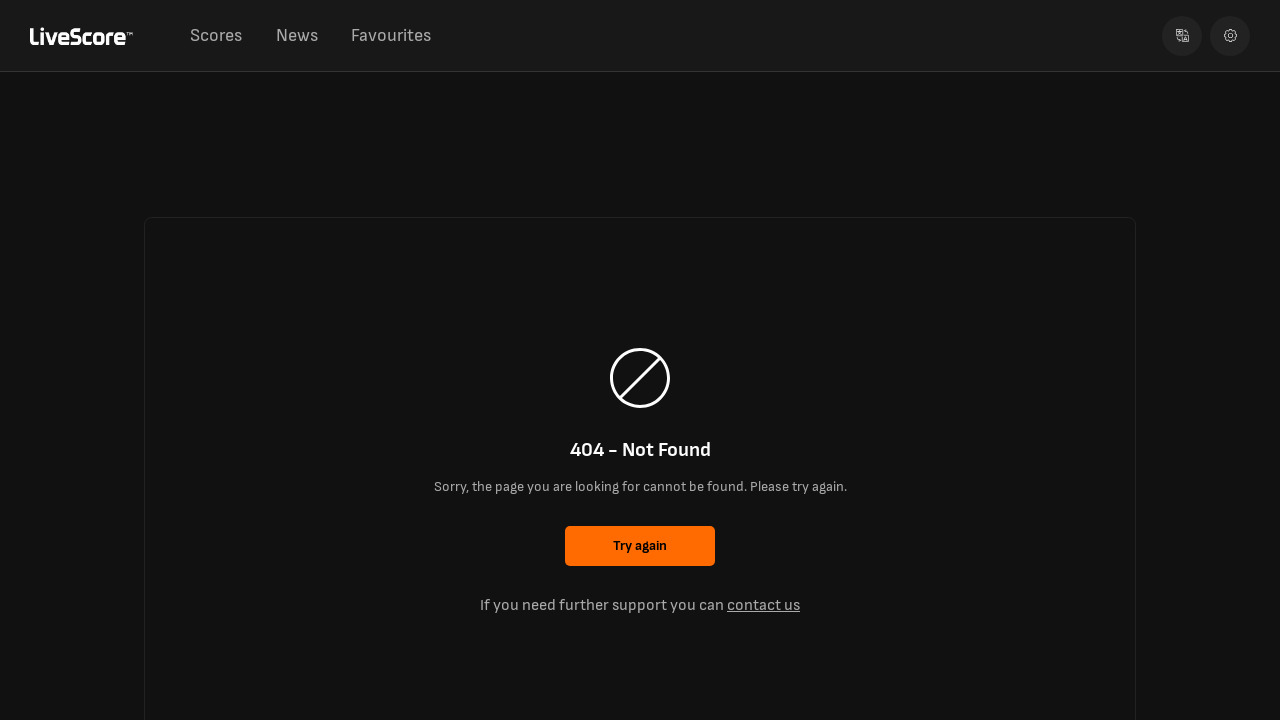